Tests confirmation alerts on a linked page by accepting and dismissing them to verify different results

Starting URL: https://omayo.blogspot.com/

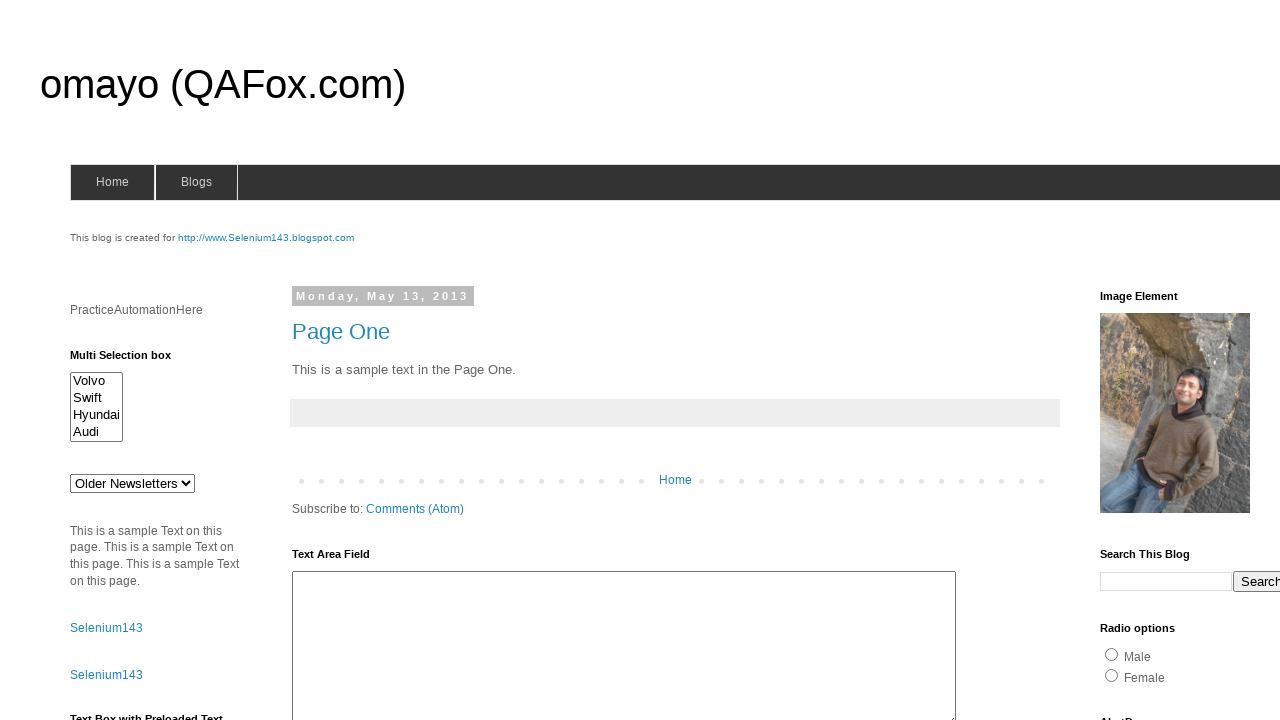

Clicked on 'onlytestingblog' link to navigate to linked page at (1156, 361) on xpath=//a[text()='onlytestingblog']
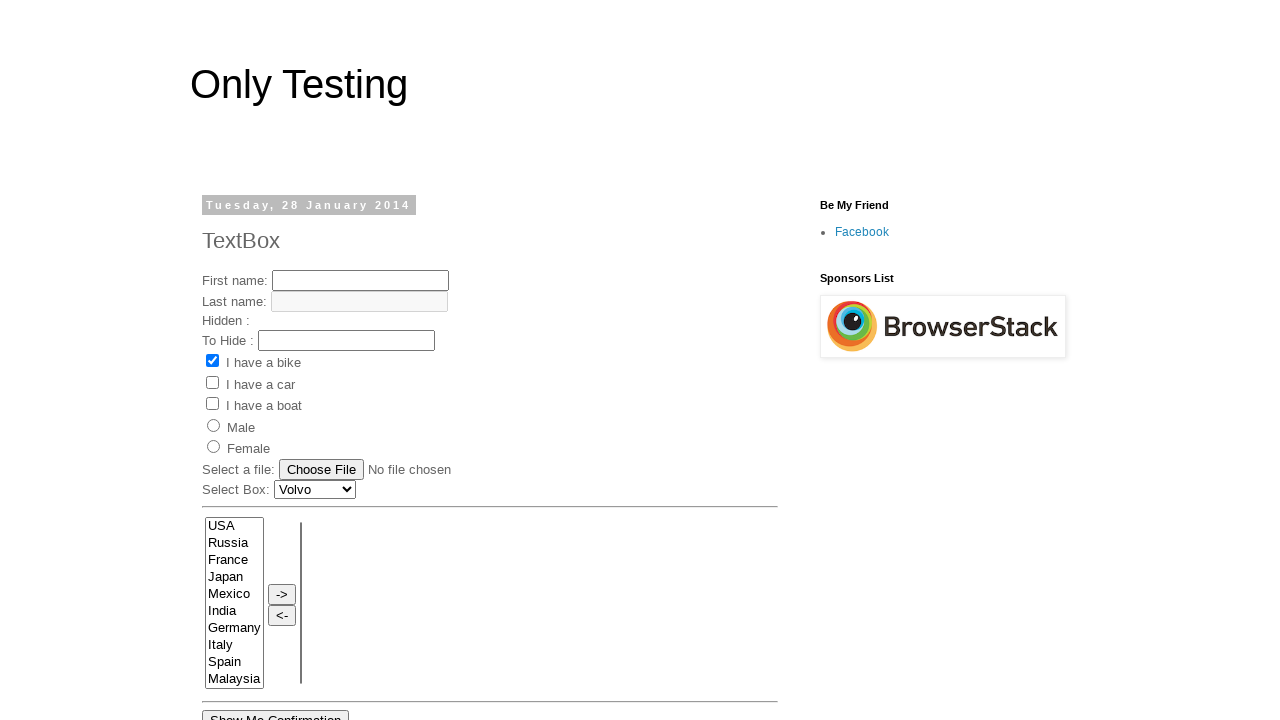

Set up dialog handler to accept confirmation
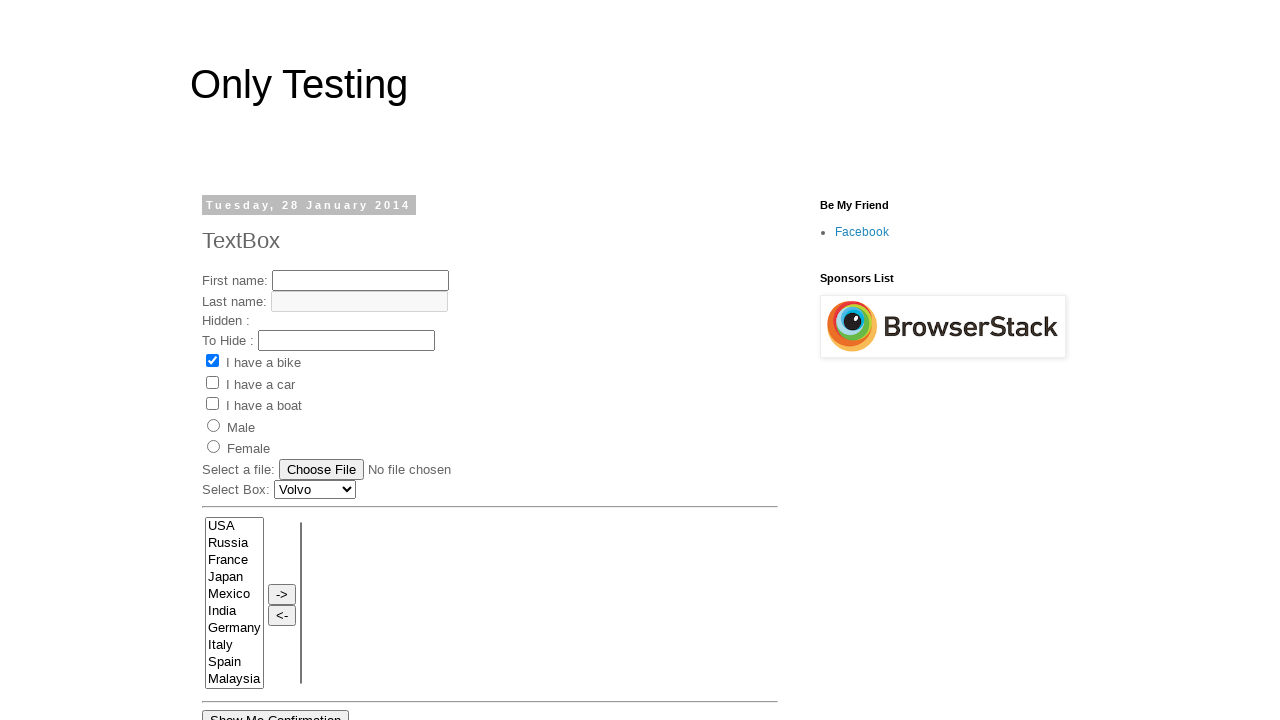

Clicked 'Show Me Confirmation' button to trigger alert at (276, 710) on xpath=//button[text()='Show Me Confirmation']
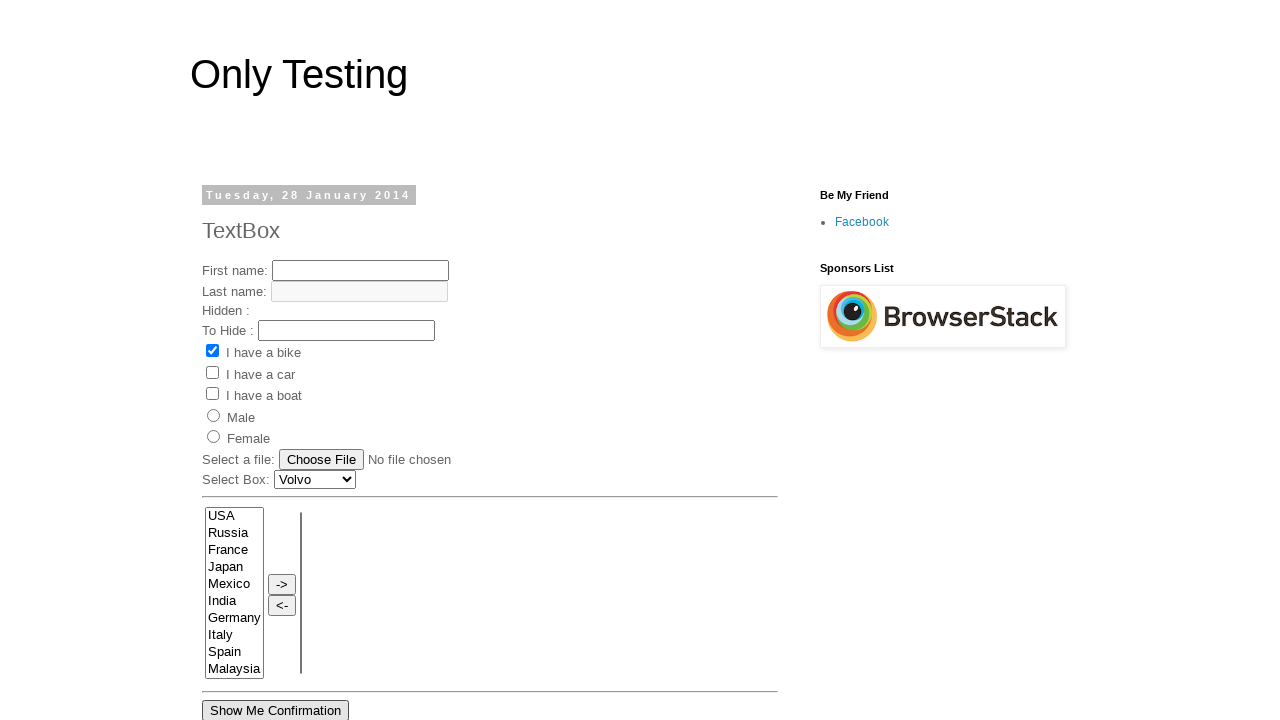

Retrieved result text after accepting confirmation: 'You pressed OK!'
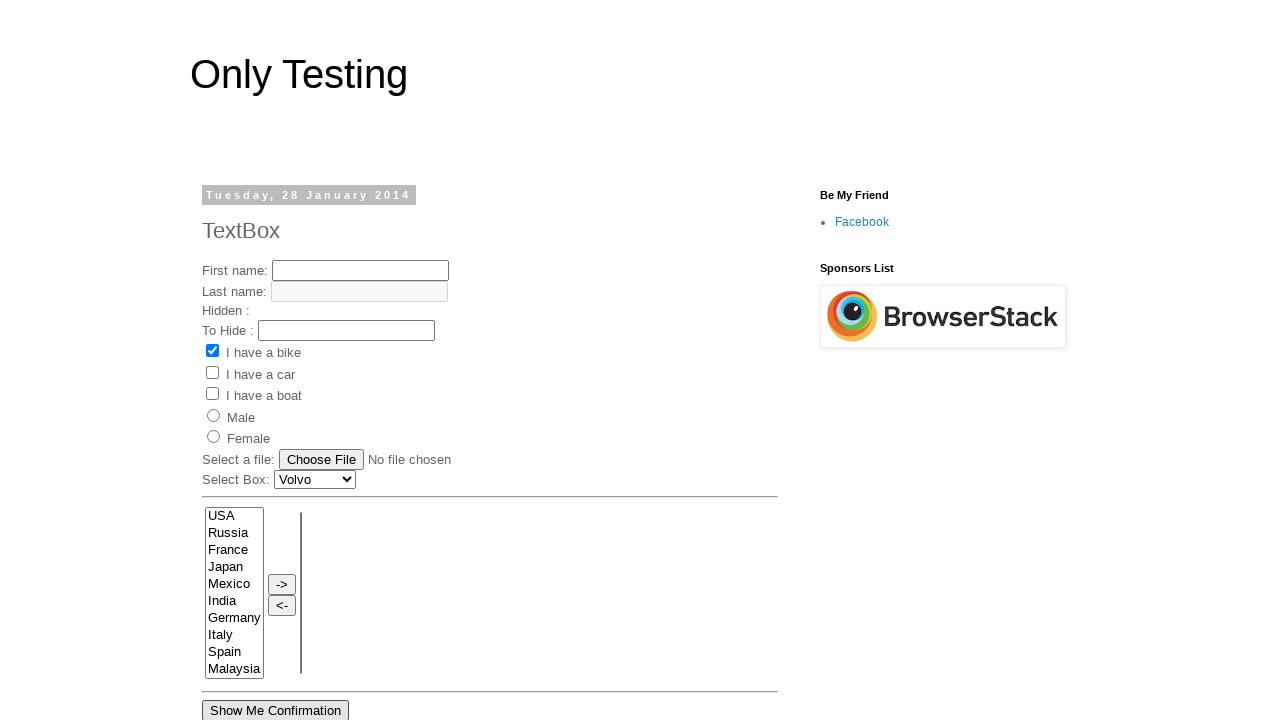

Set up dialog handler to dismiss confirmation
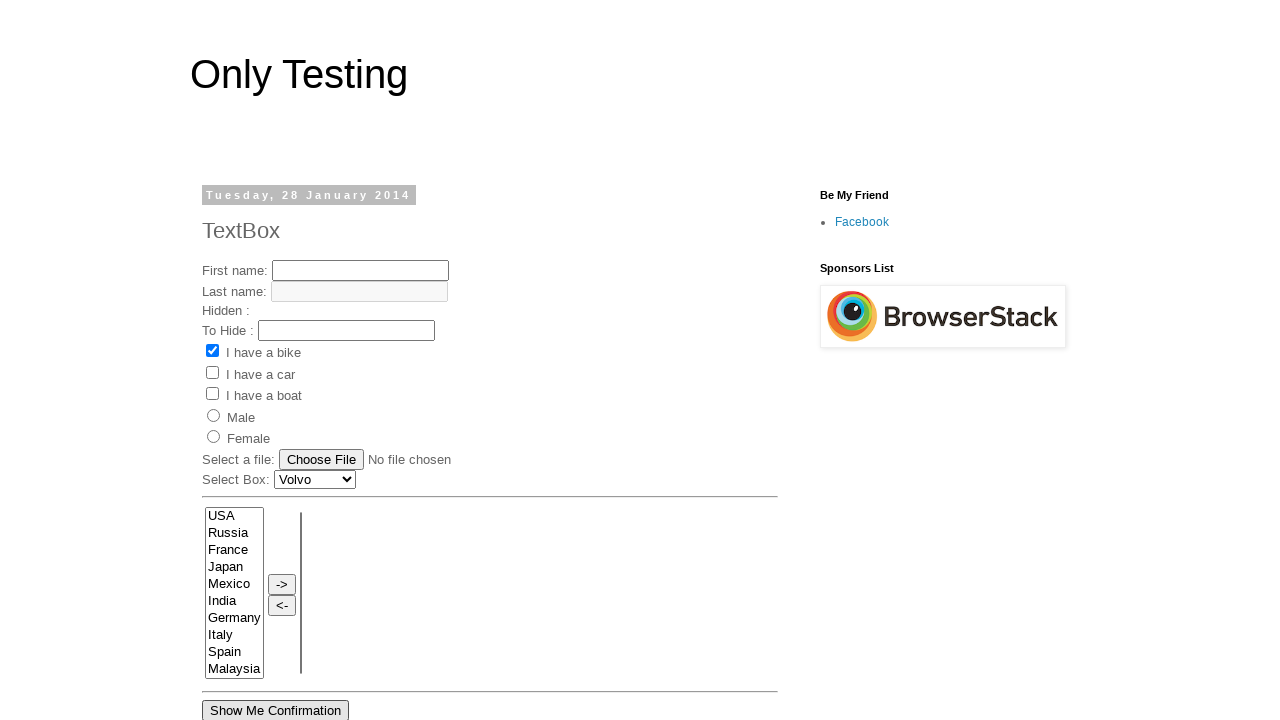

Clicked 'Show Me Confirmation' button again to trigger second alert at (276, 710) on xpath=//button[text()='Show Me Confirmation']
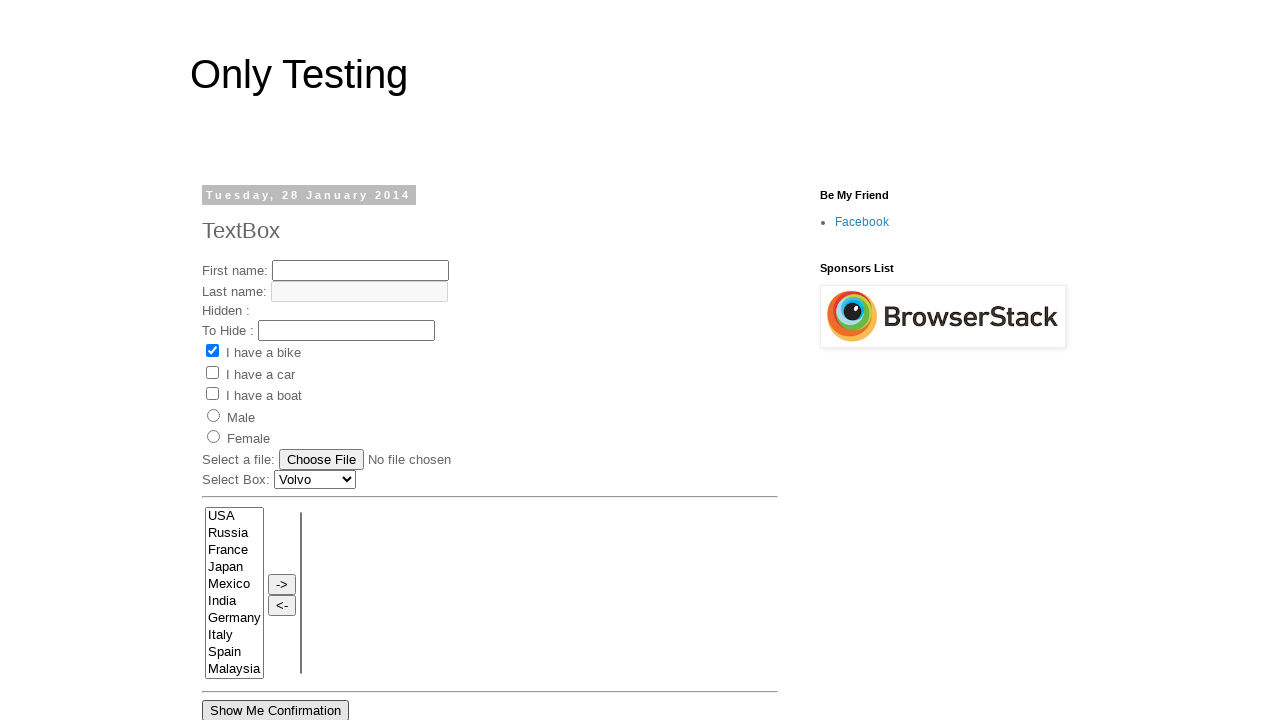

Retrieved result text after dismissing confirmation: 'You pressed Cancel!'
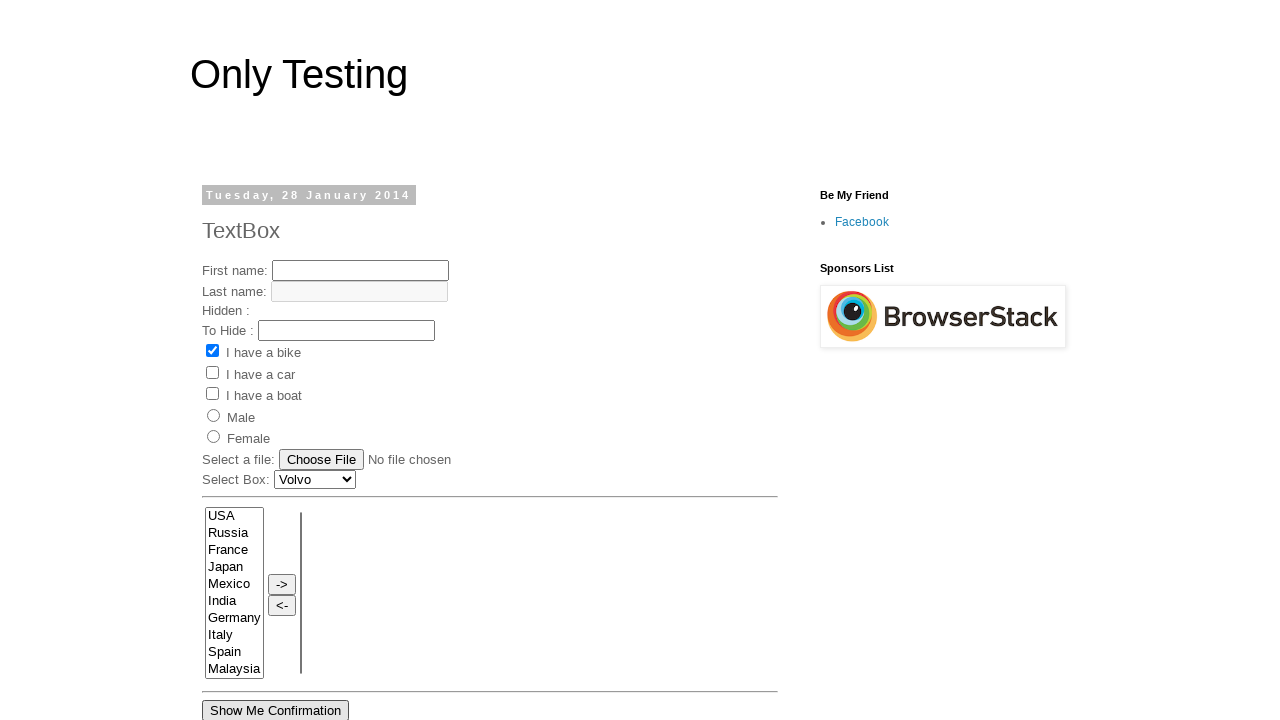

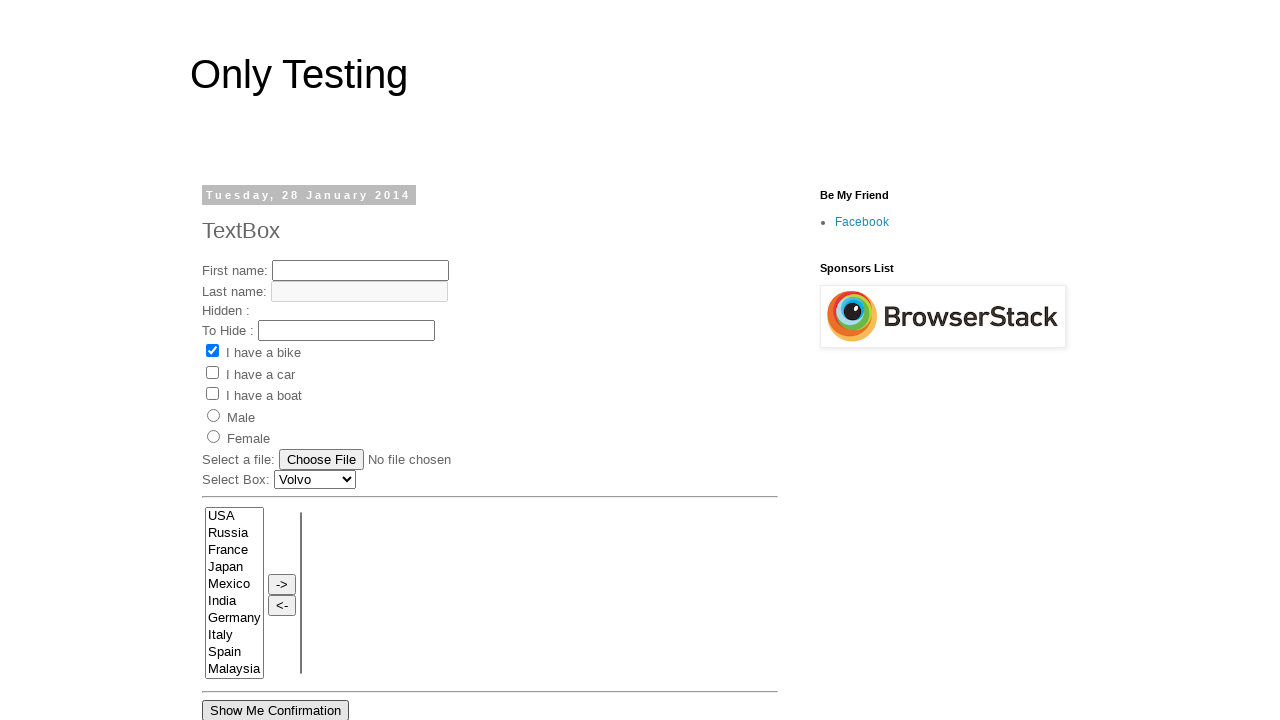